Tests progress bar functionality by starting the progress bar and stopping it when it reaches 75%

Starting URL: http://uitestingplayground.com/progressbar

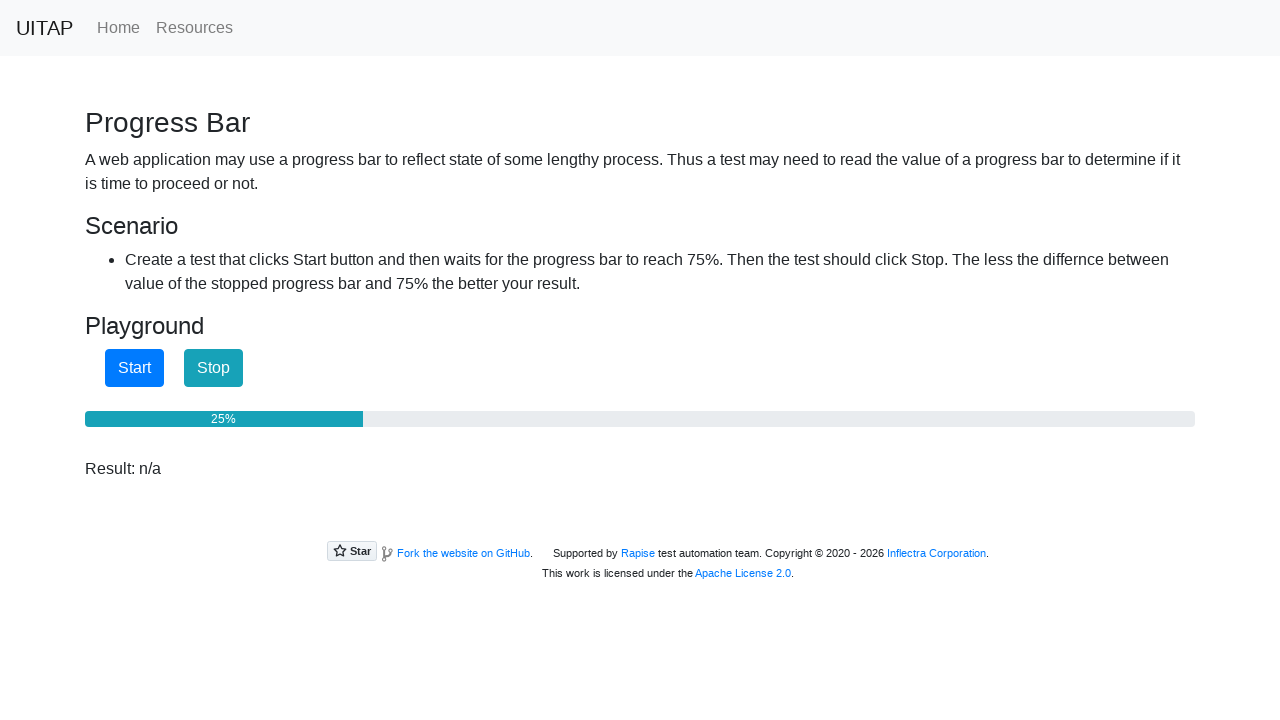

Clicked start button to begin progress bar at (134, 368) on #startButton
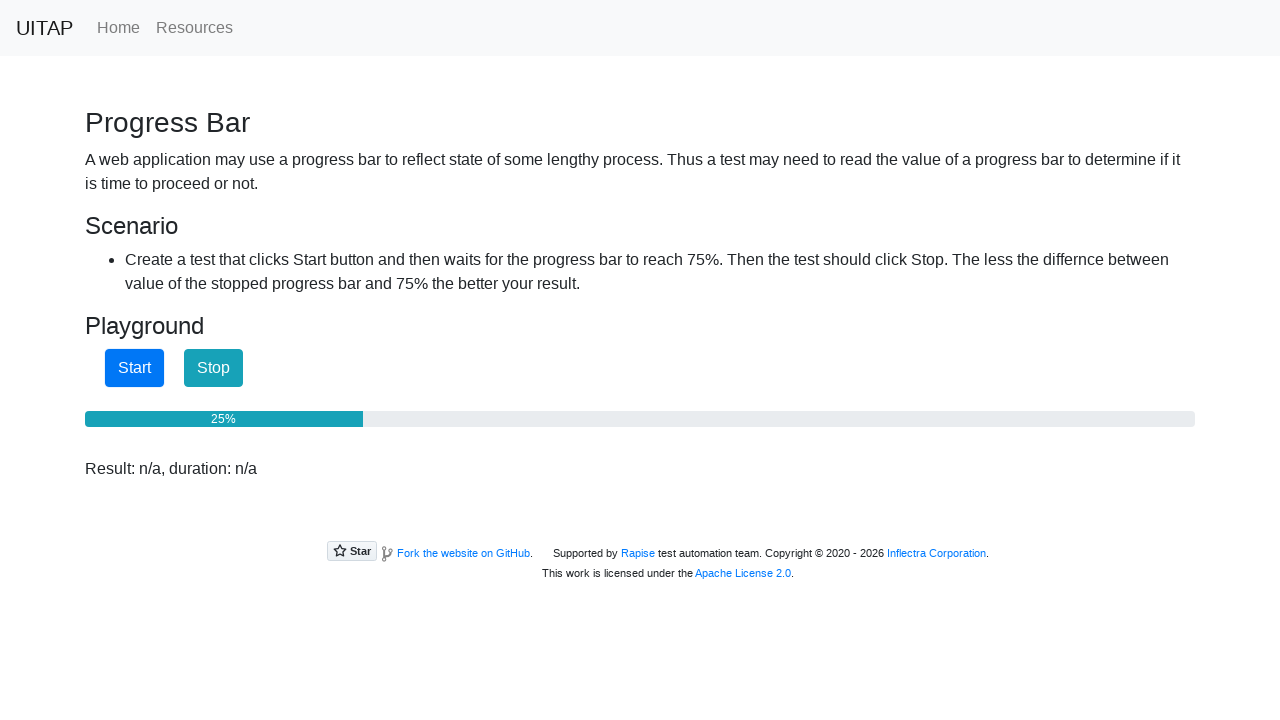

Progress bar reached 75%
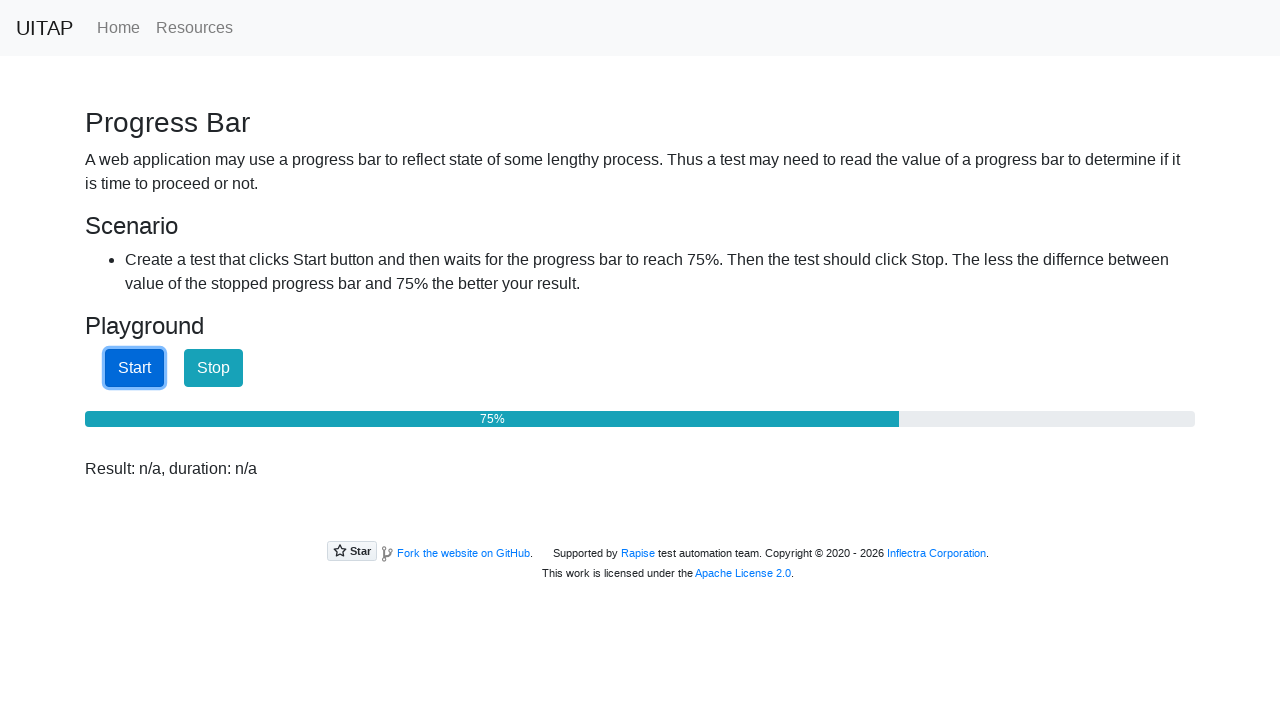

Clicked stop button to halt progress bar at (214, 368) on #stopButton
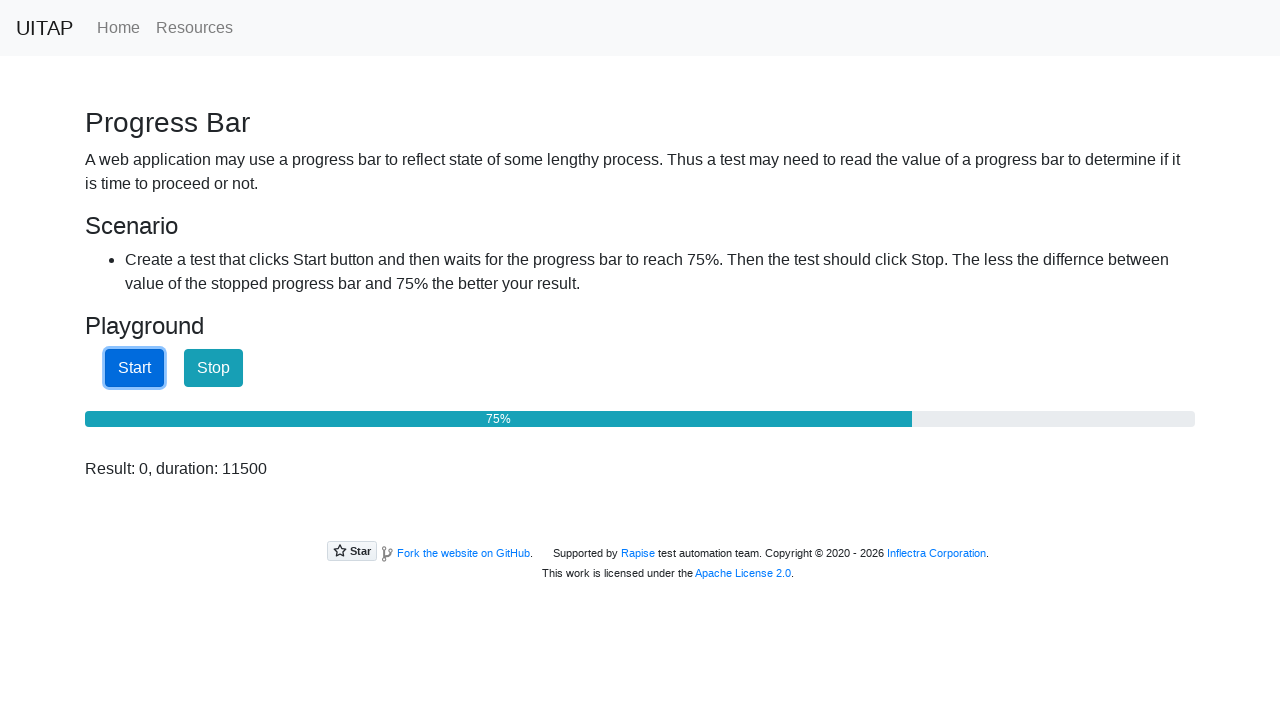

Retrieved progress bar text content
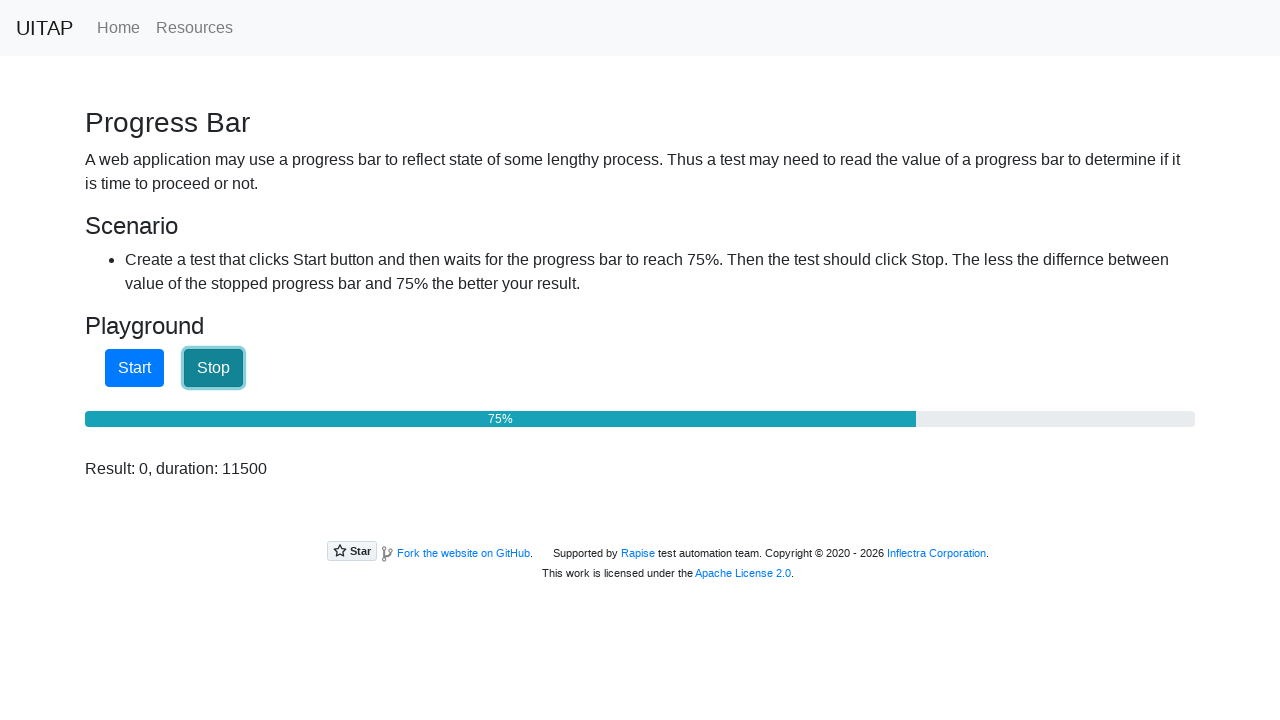

Verified progress bar stopped at 75%
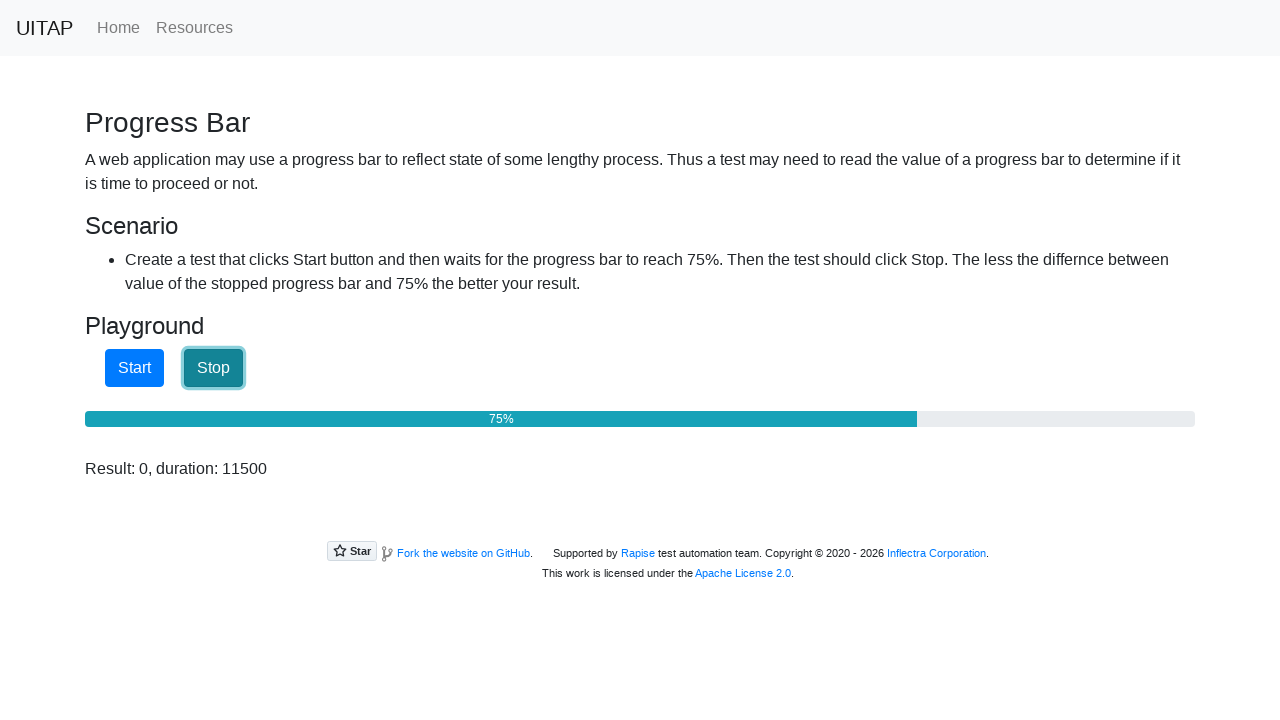

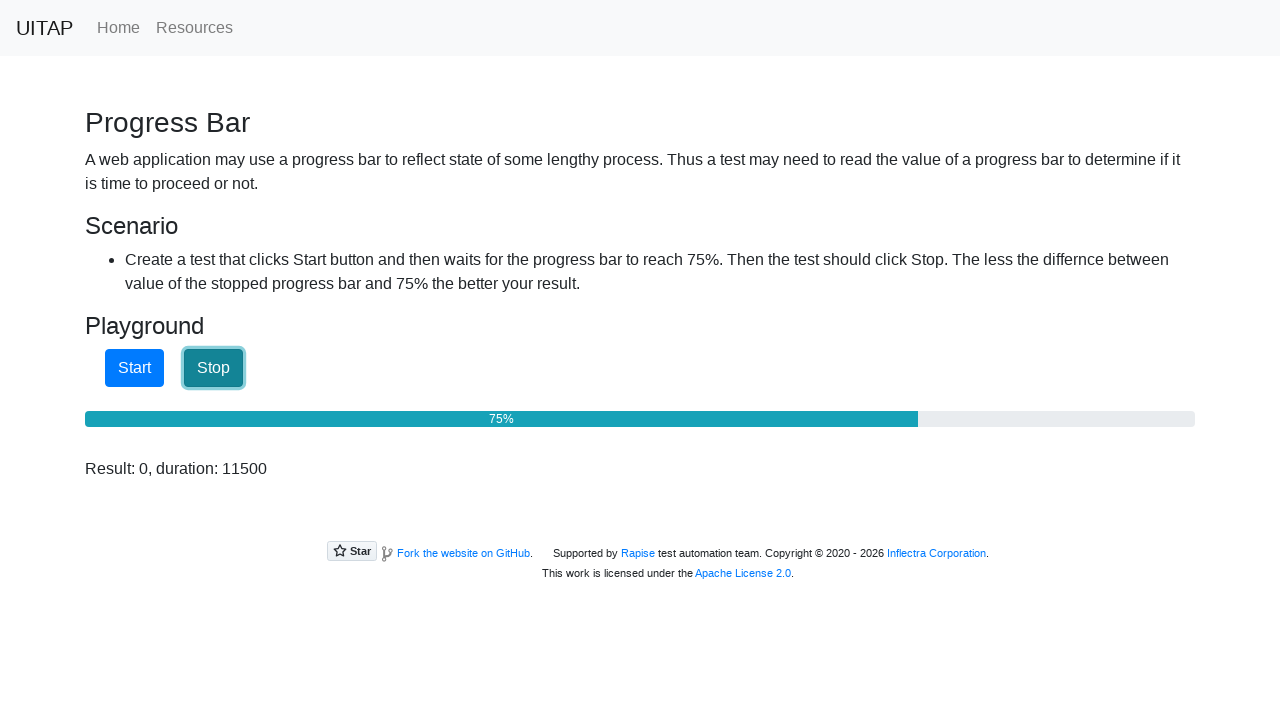